Tests the DemoQA Text Box form by navigating to Elements, filling out all form fields (name, email, addresses), submitting the form, and verifying the output

Starting URL: https://demoqa.com/

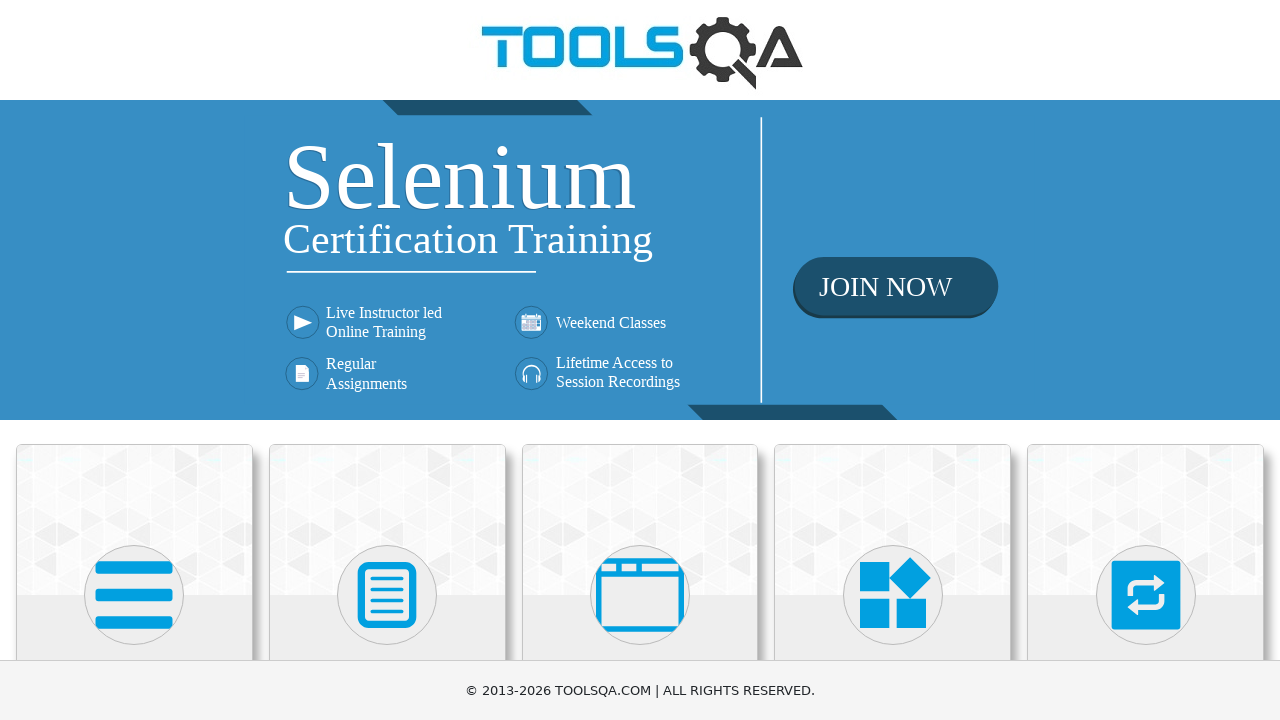

Scrolled down 450px to see category cards
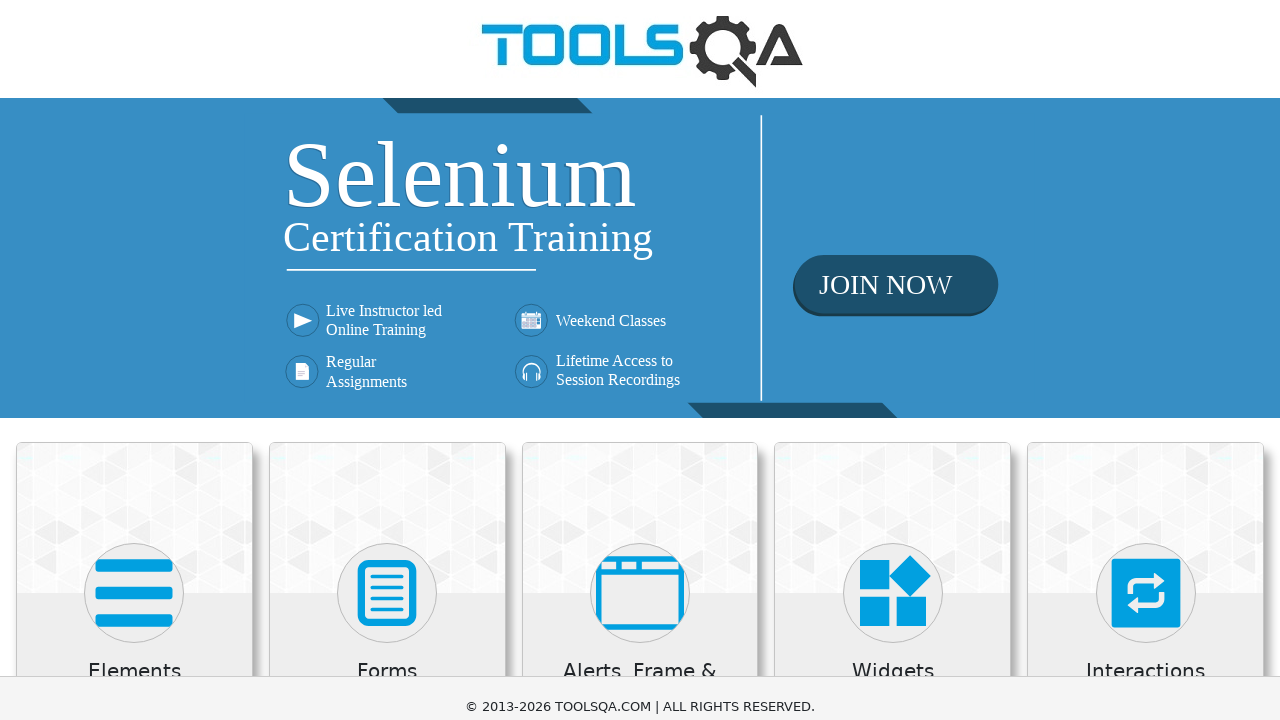

Clicked on Elements category at (134, 145) on xpath=//div[@class='category-cards']//div[1]//div[1]//div[2]//*[name()='svg']
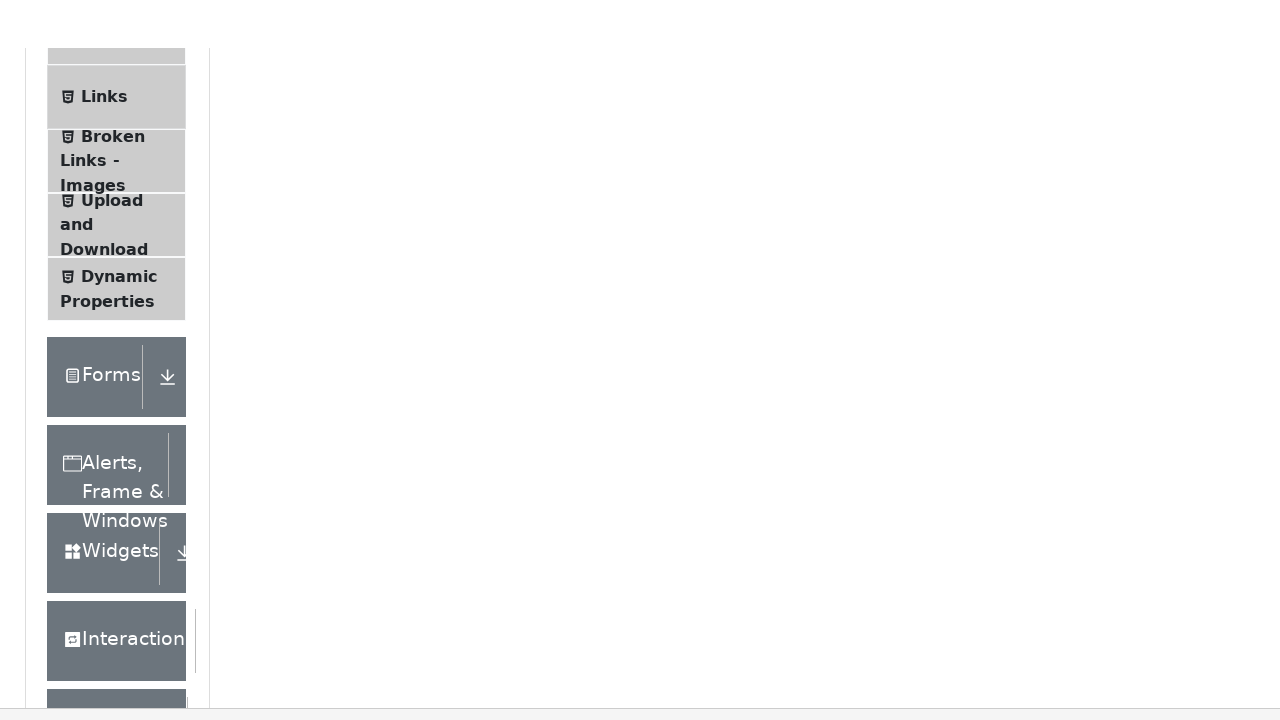

Clicked on Text Box menu item at (119, 261) on xpath=//span[normalize-space()='Text Box']
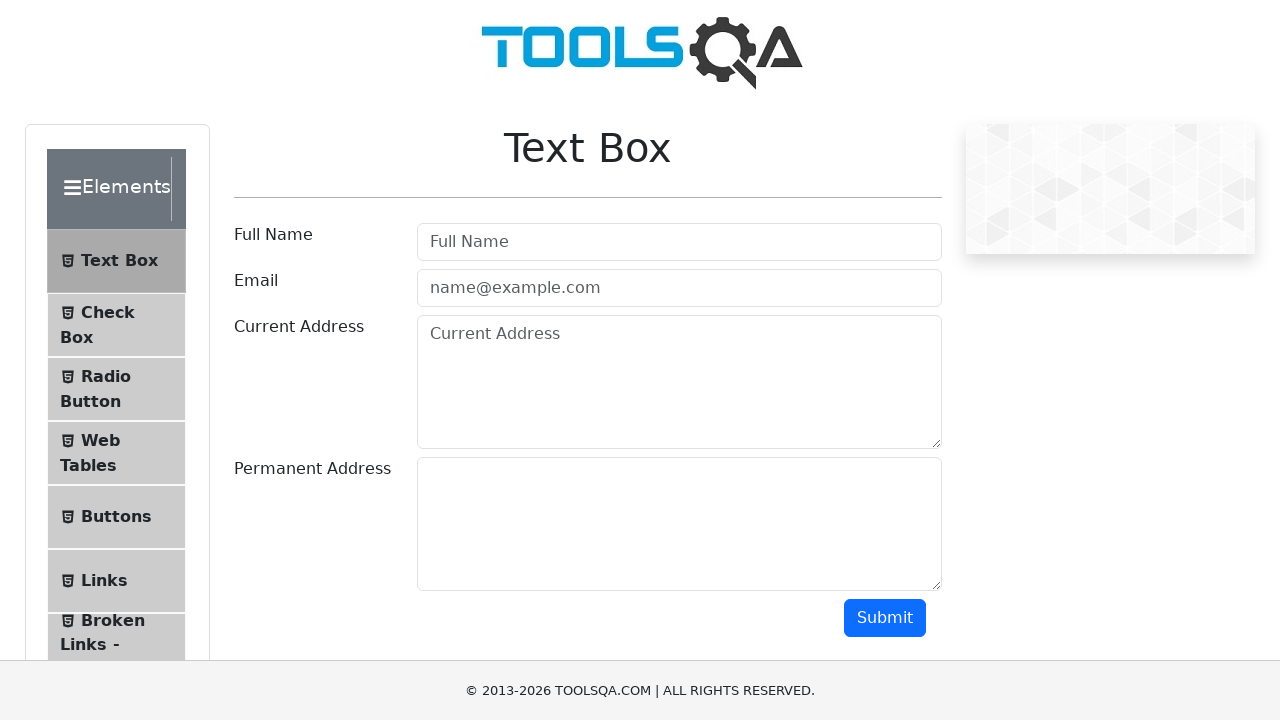

Filled Full Name field with 'Natalia V' on //input[@placeholder='Full Name']
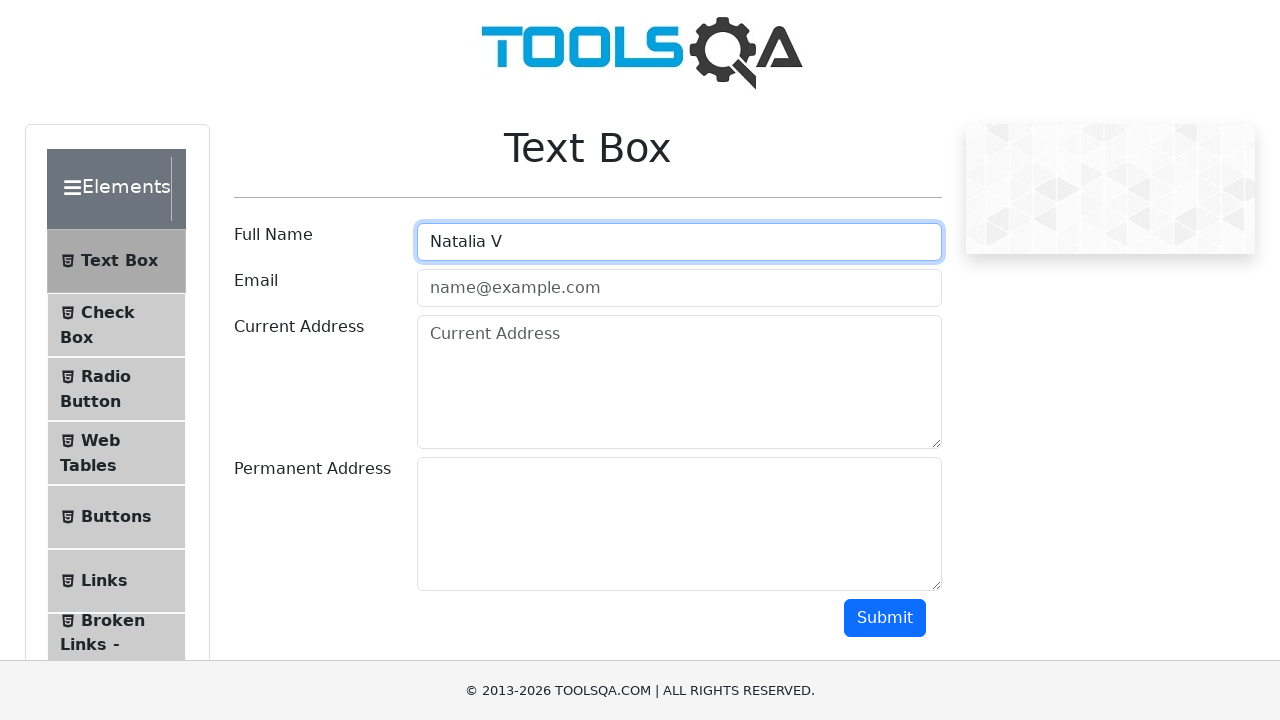

Filled Email field with 'mail@gmail.com' on #userEmail
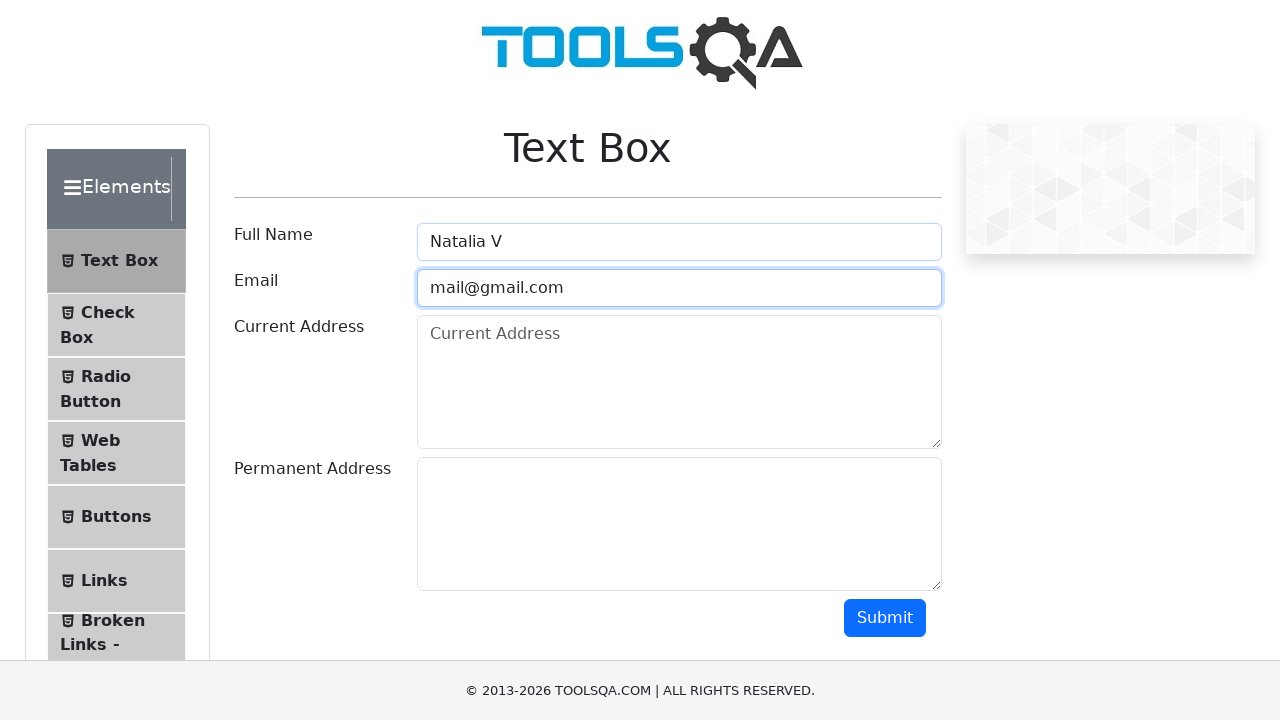

Filled Current Address field with 'Slo' on //textarea[@placeholder='Current Address']
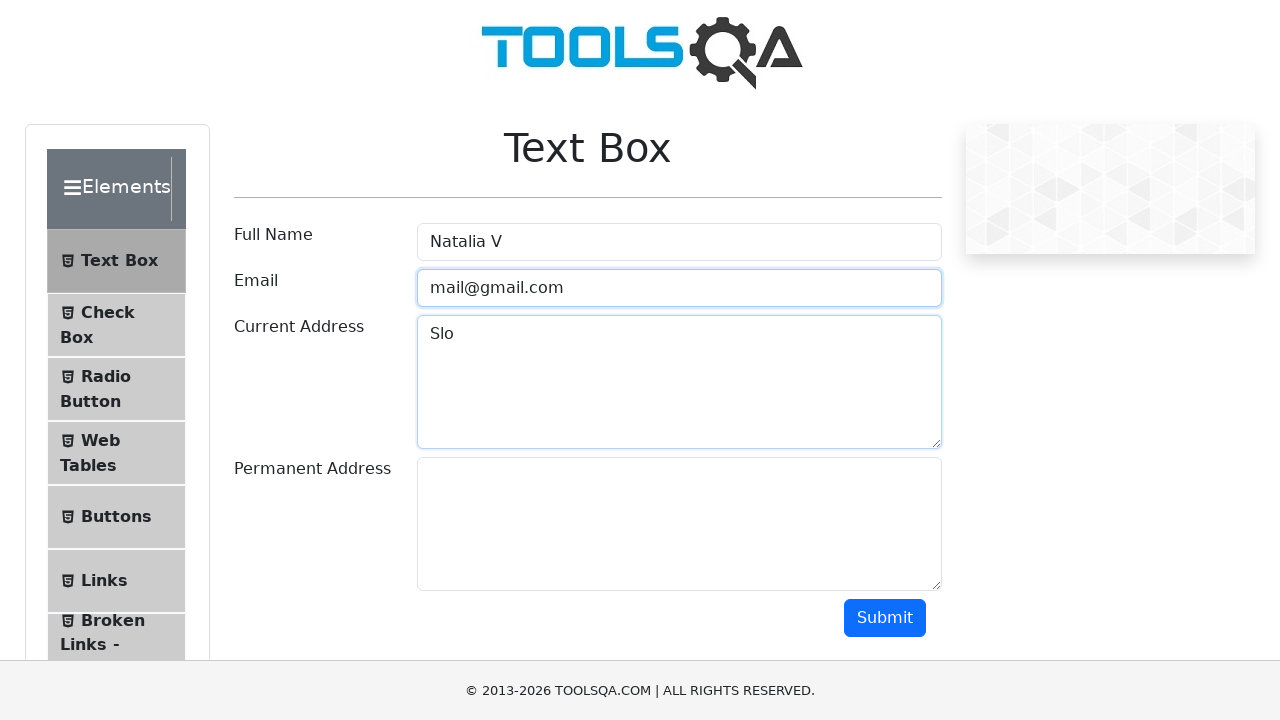

Filled Permanent Address field with 'Ukr' on #permanentAddress
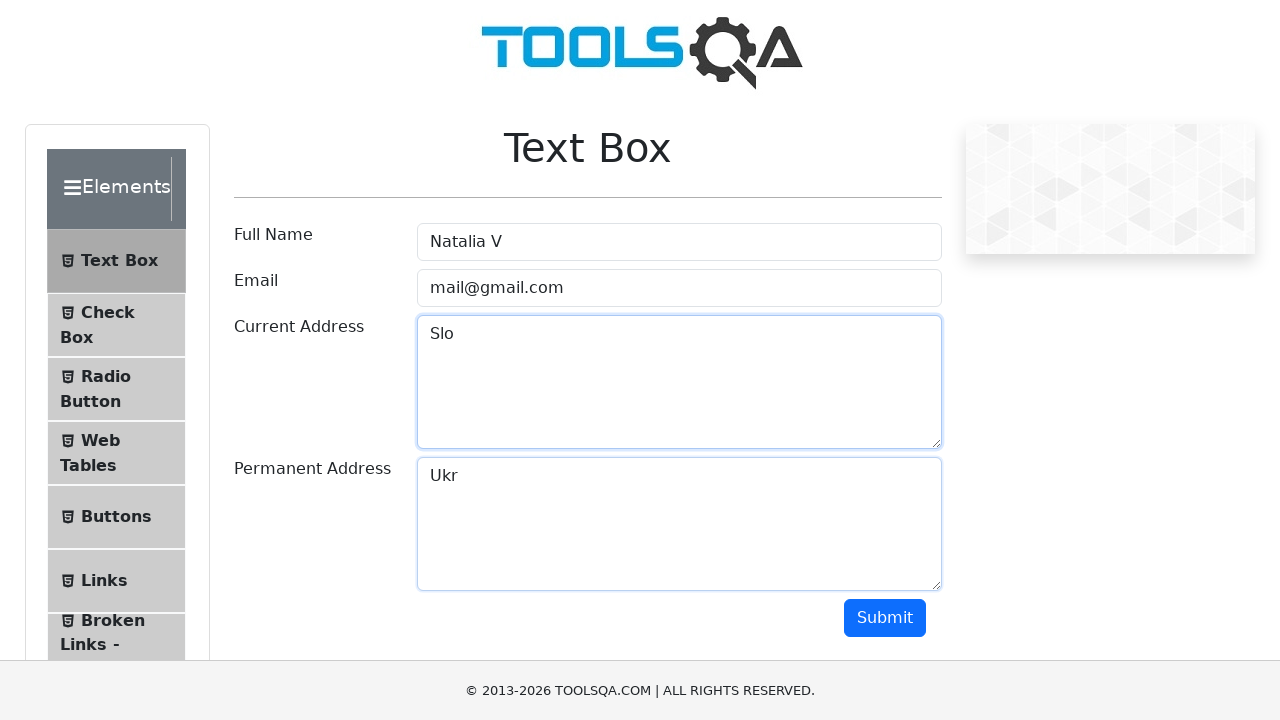

Scrolled down 450px to see submit button
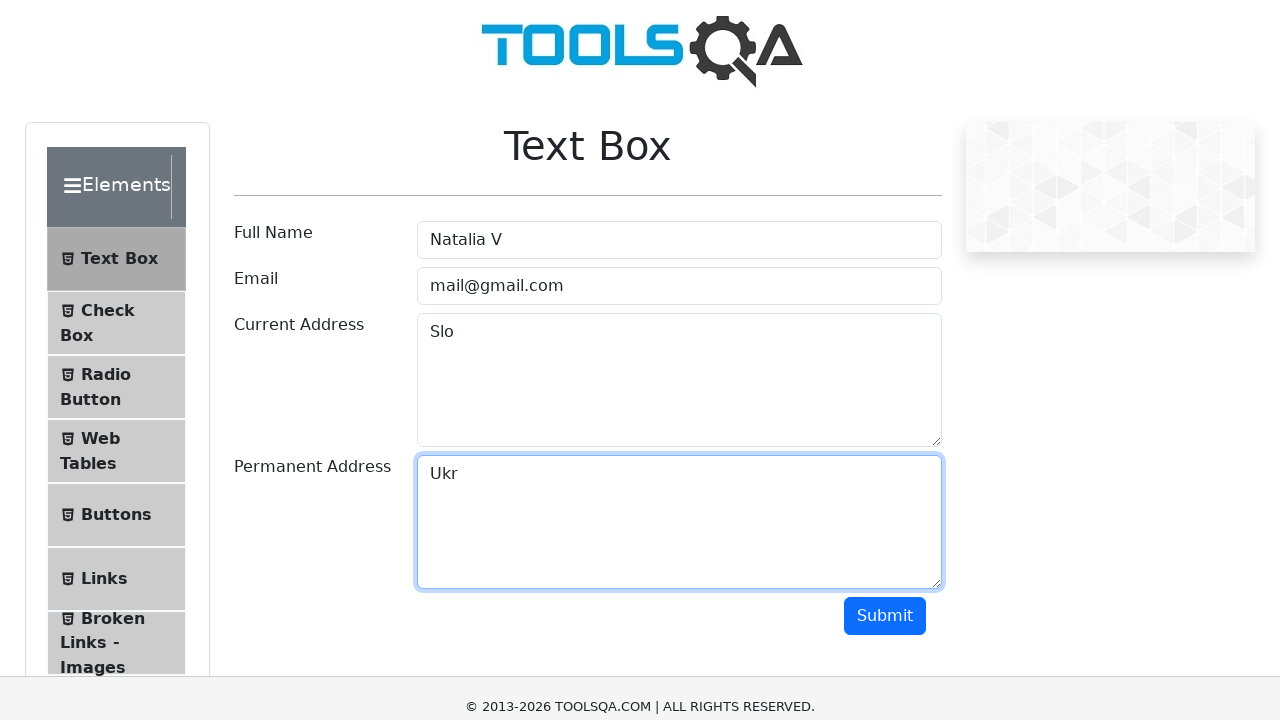

Clicked submit button to submit the form at (885, 168) on #submit
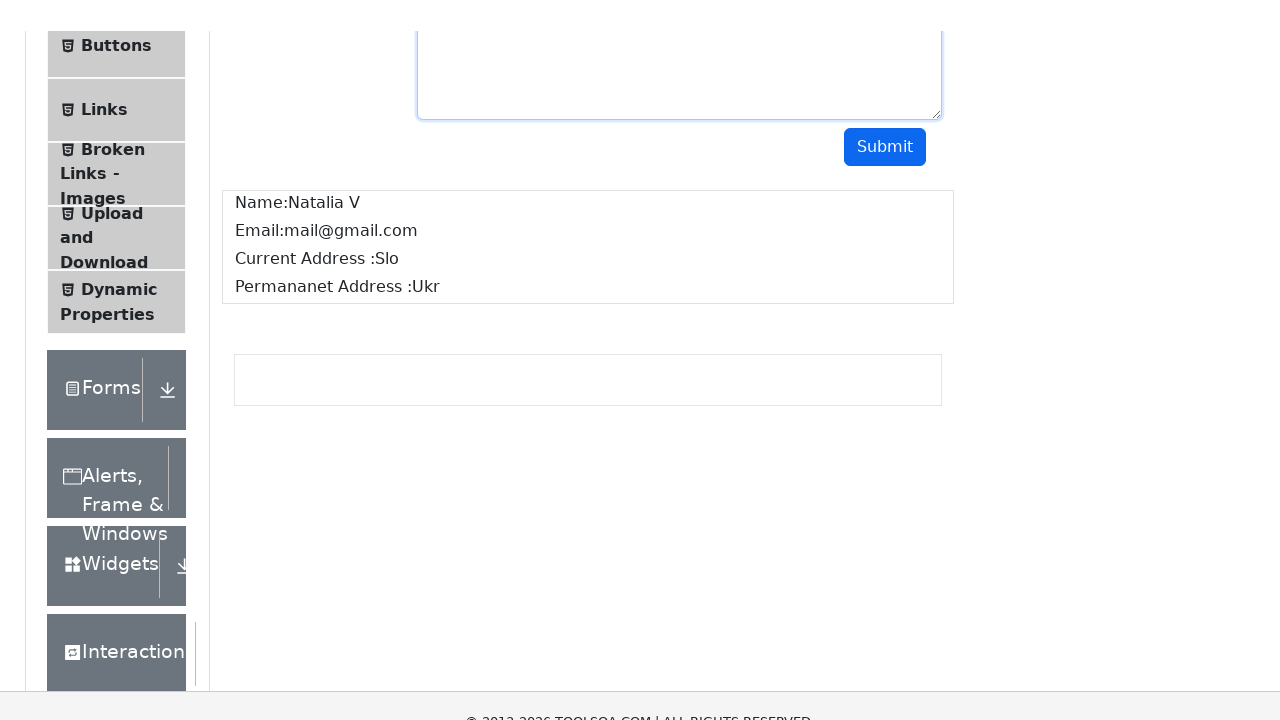

Form output appeared and is visible
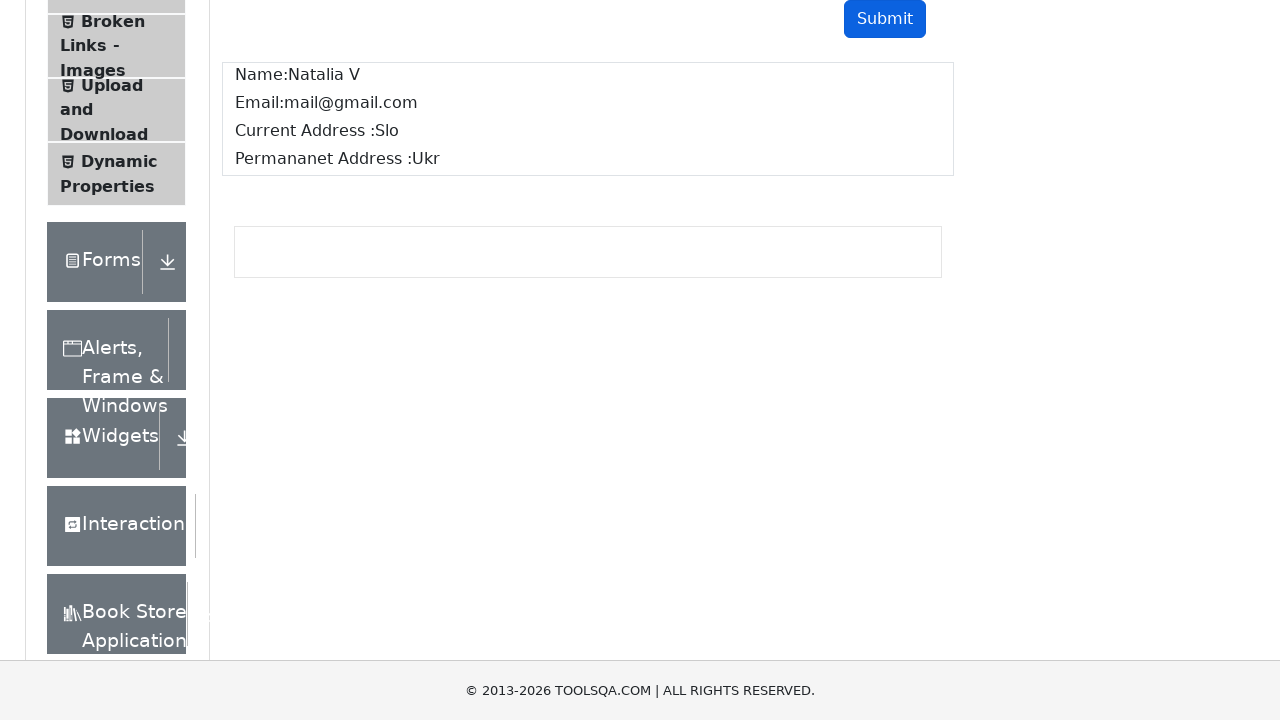

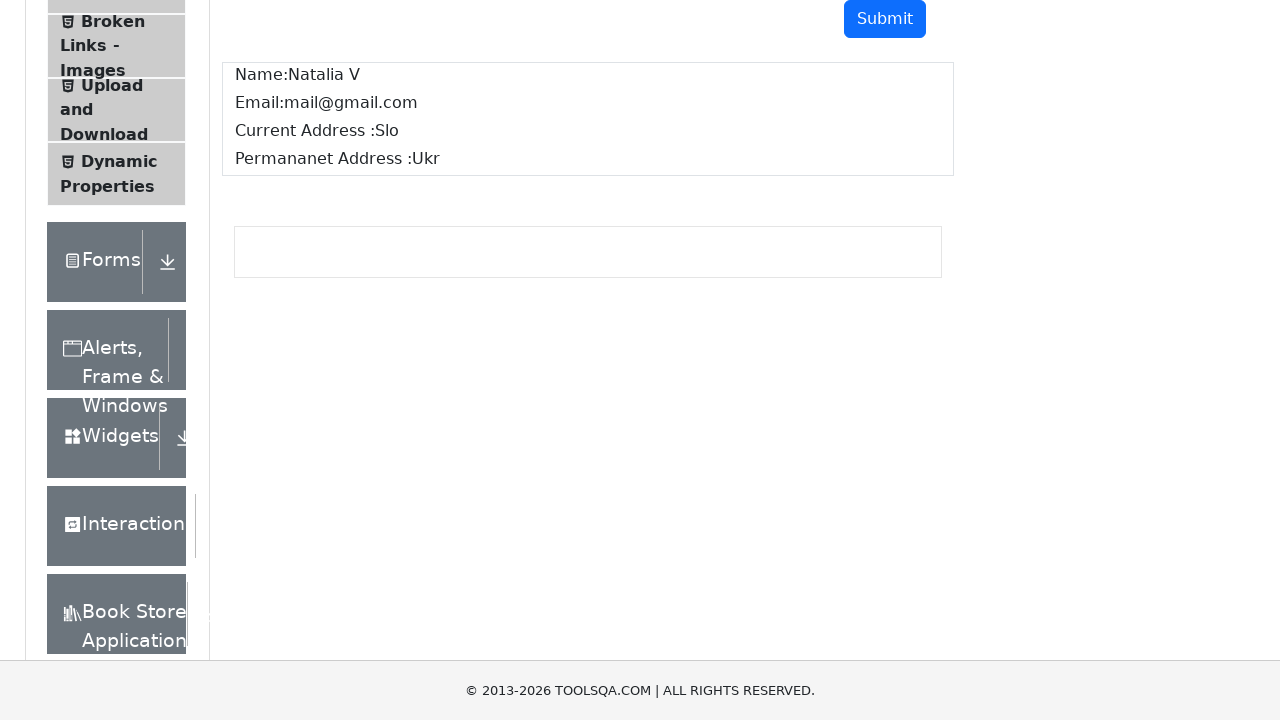